Navigates to color-it.ua website and verifies that the logo and "see all" link elements are present on the page.

Starting URL: https://color-it.ua

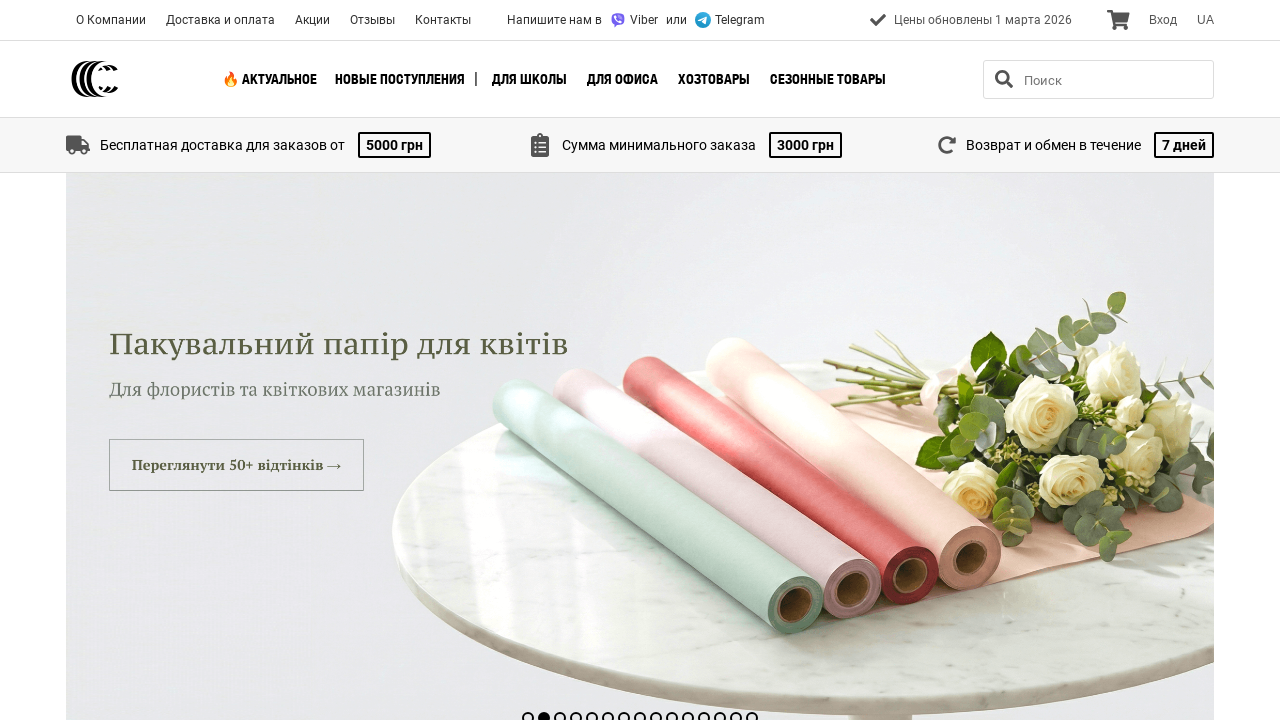

Waited for logo banner to be visible
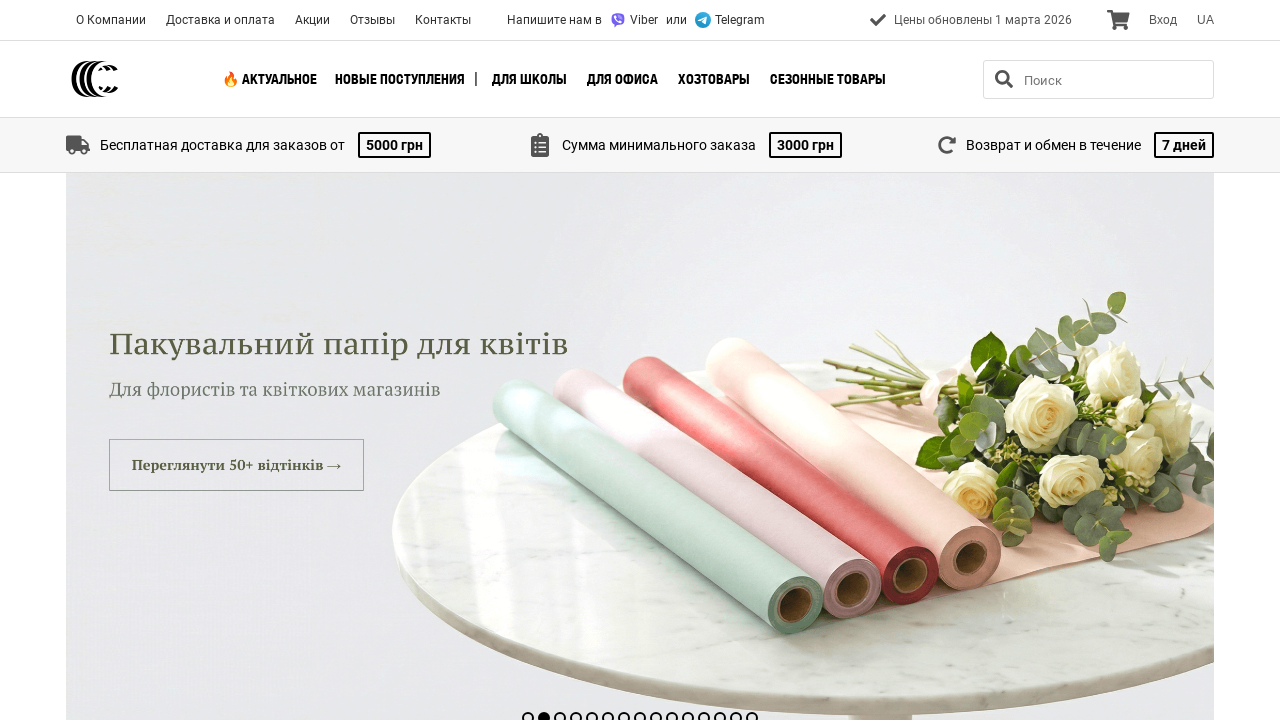

Verified 'see all' link element is present on the page
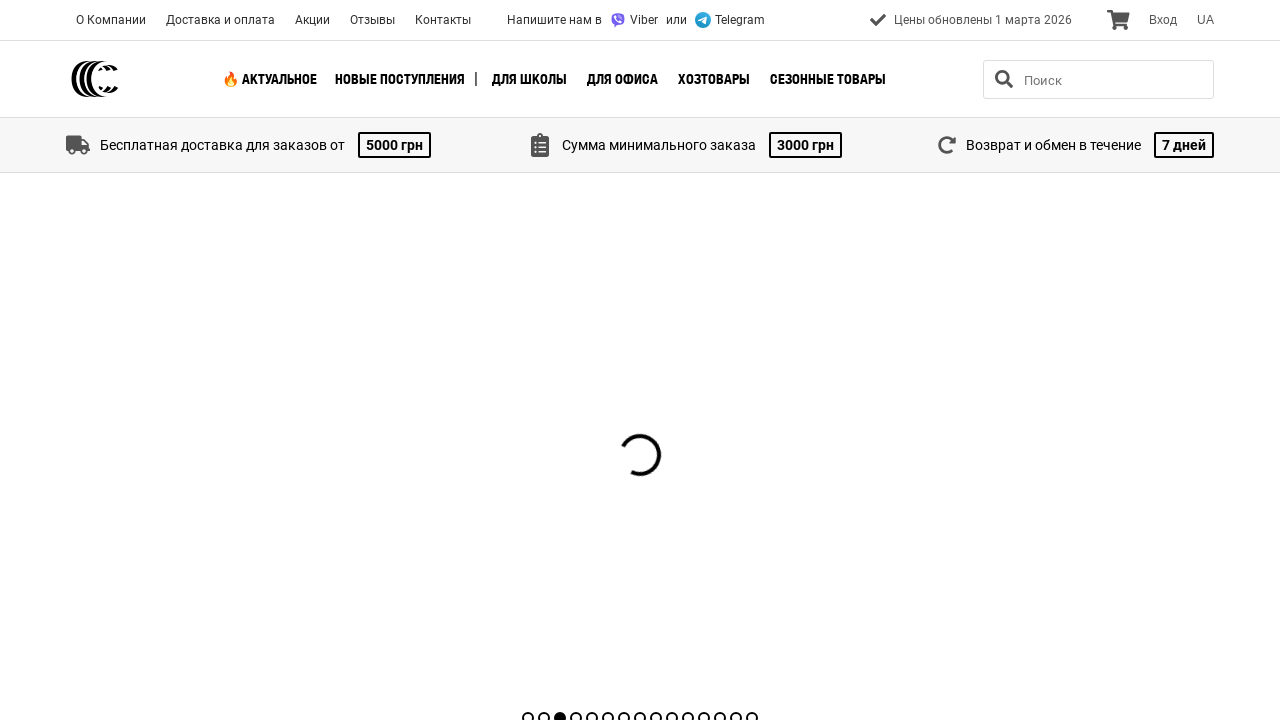

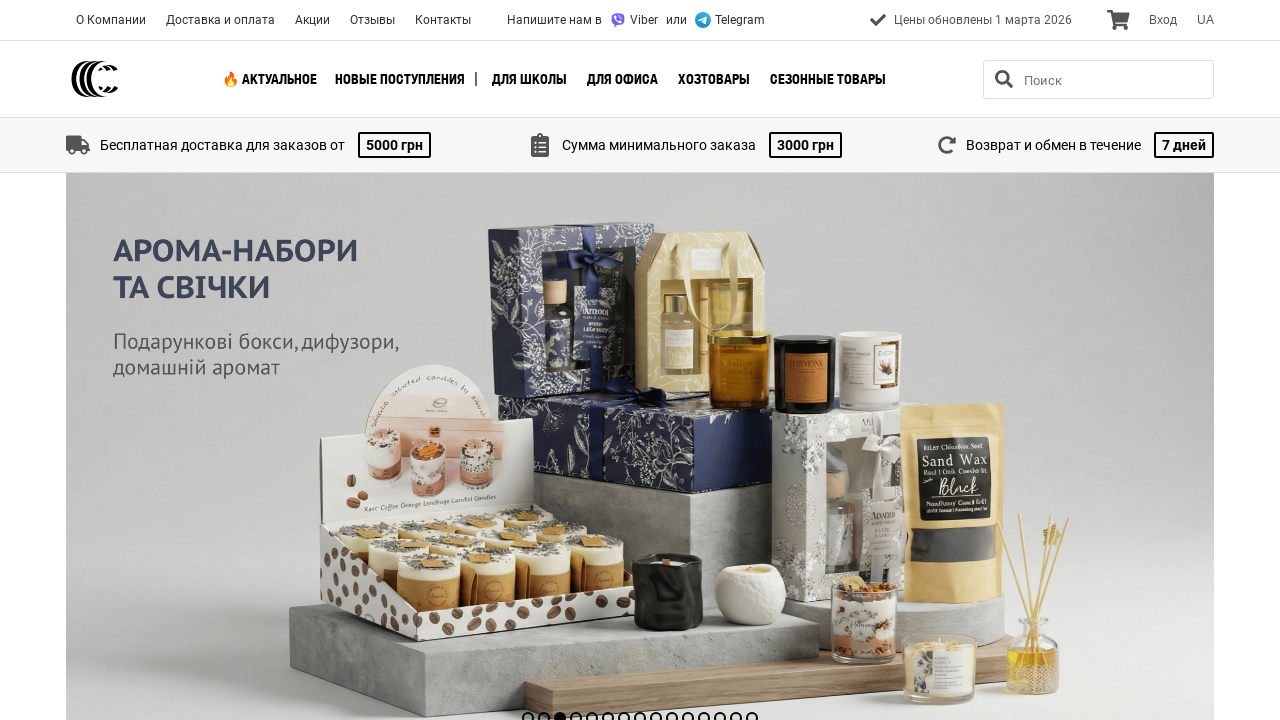